Tests window handling by clicking a link that opens a new window, extracting text from the child window, and using that text to fill a form field in the parent window

Starting URL: https://rahulshettyacademy.com/loginpagePractise/#

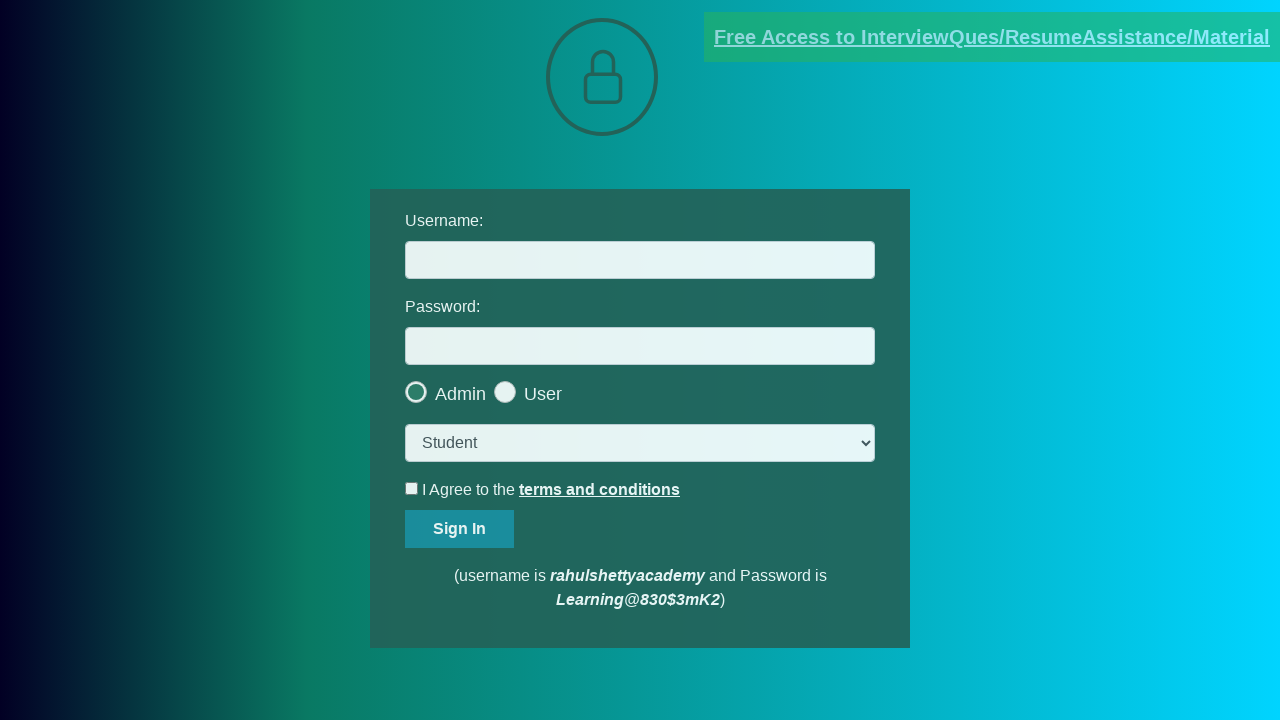

Clicked blinking text link to open new window at (992, 37) on .blinkingText[href='https://rahulshettyacademy.com/documents-request']
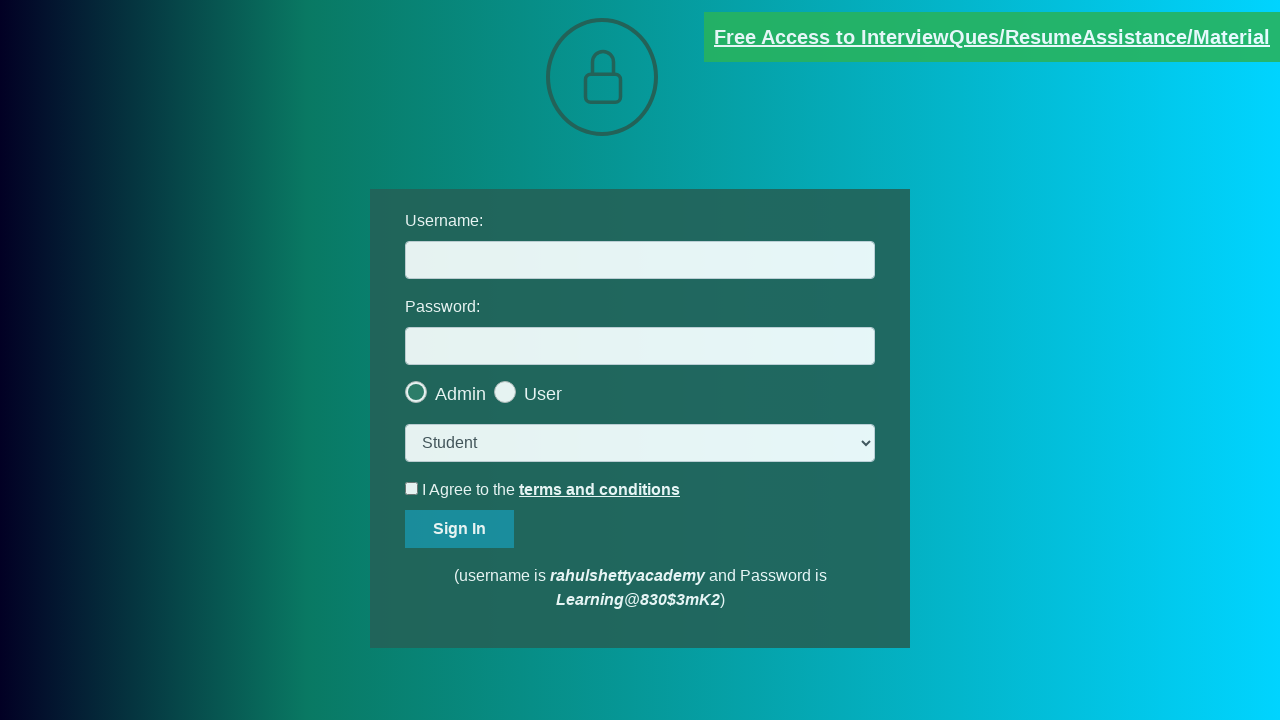

New window opened and captured
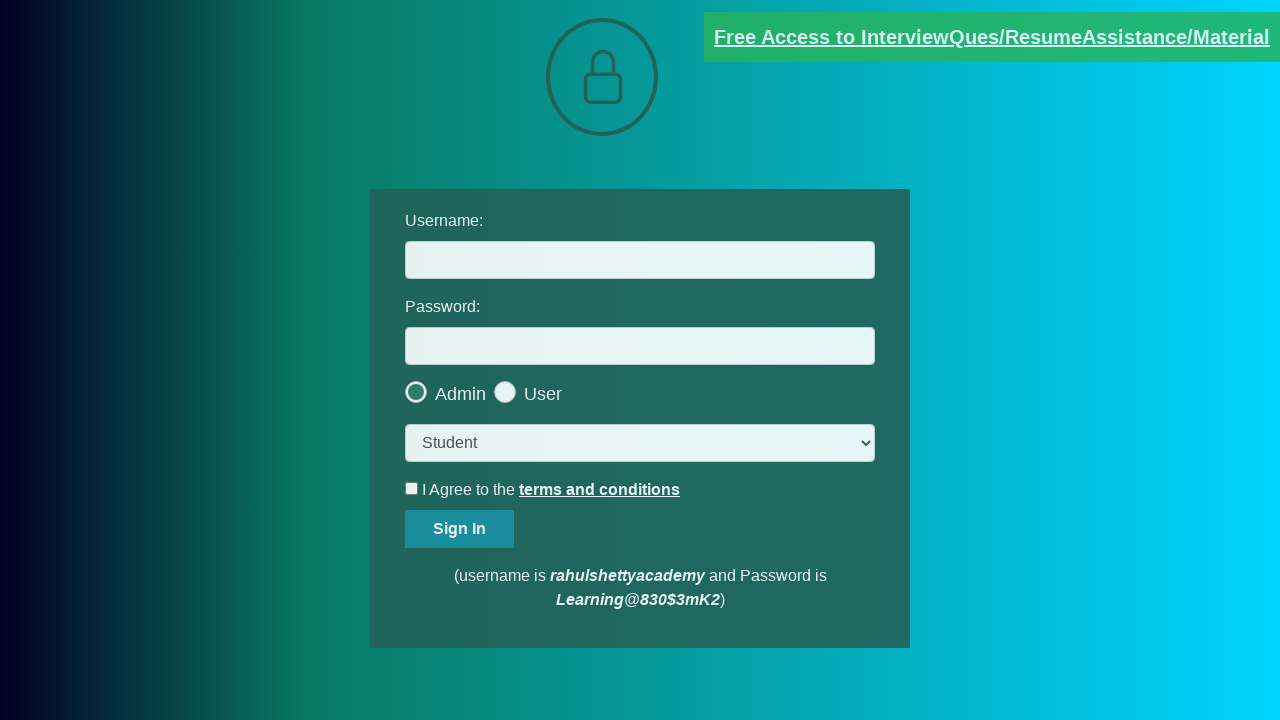

Extracted email text from child window
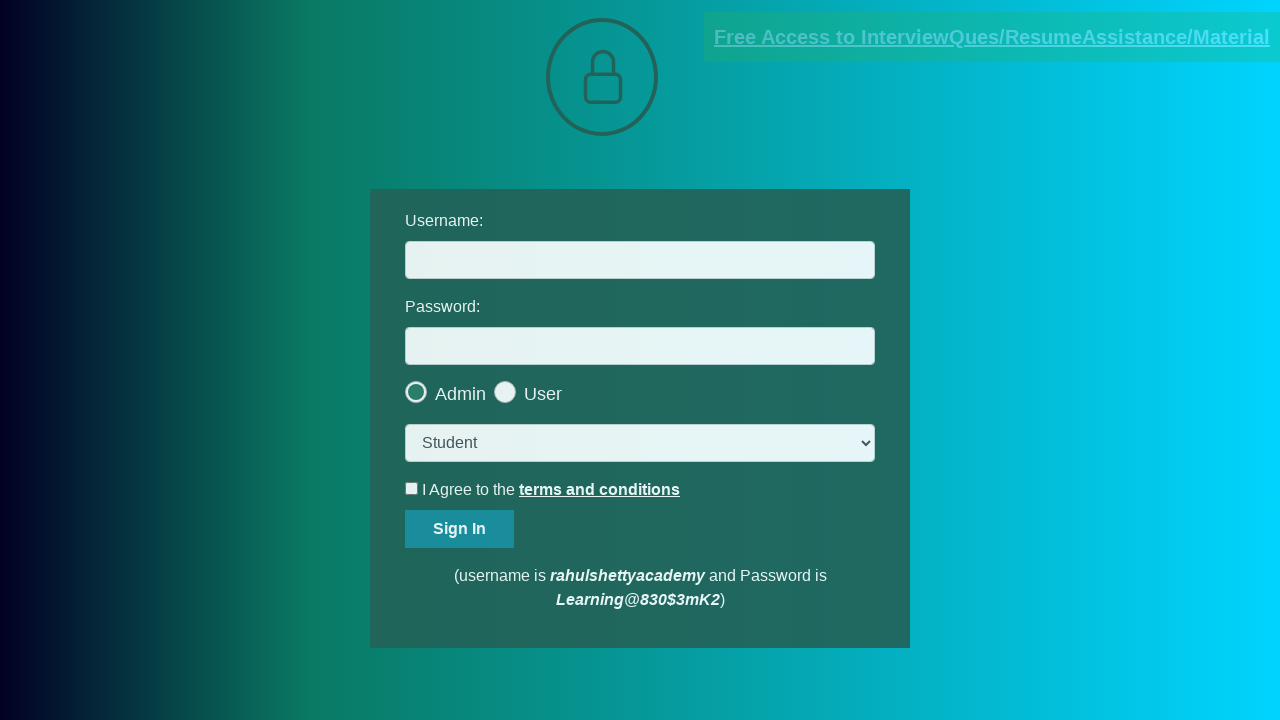

Parsed email address from text: mentor@rahulshettyacademy.com
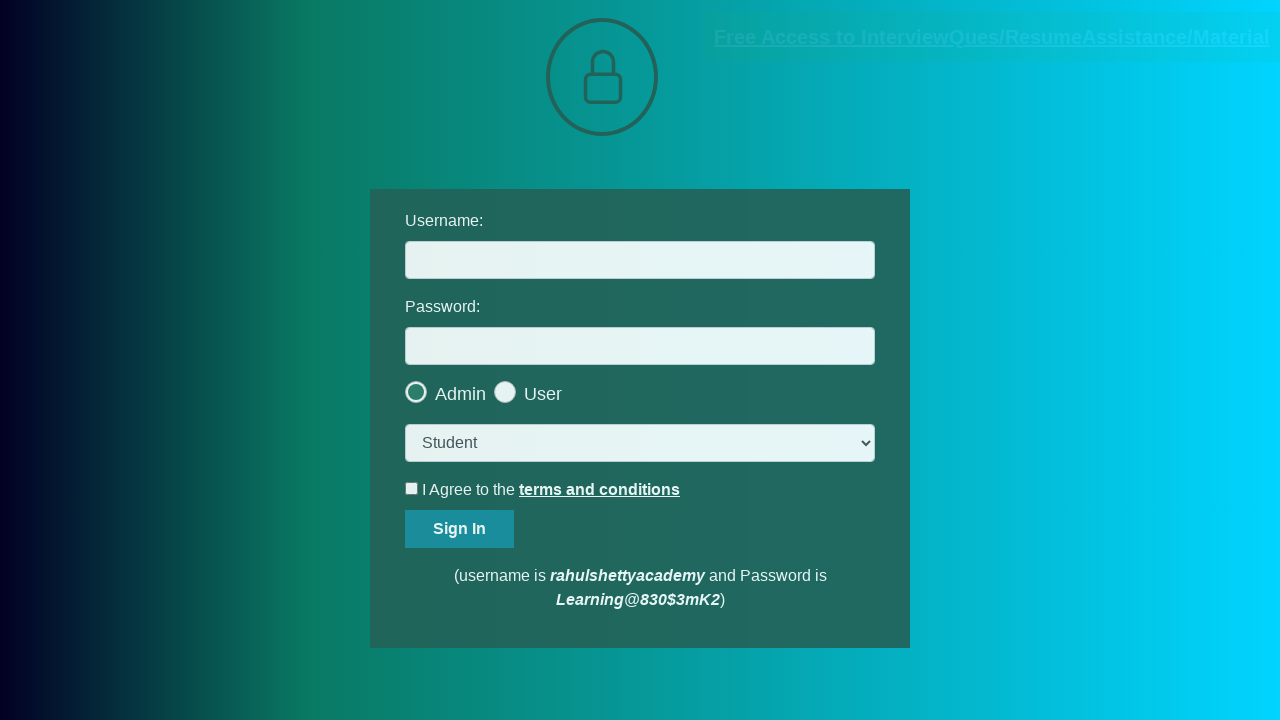

Filled username field with extracted email: mentor@rahulshettyacademy.com on #username
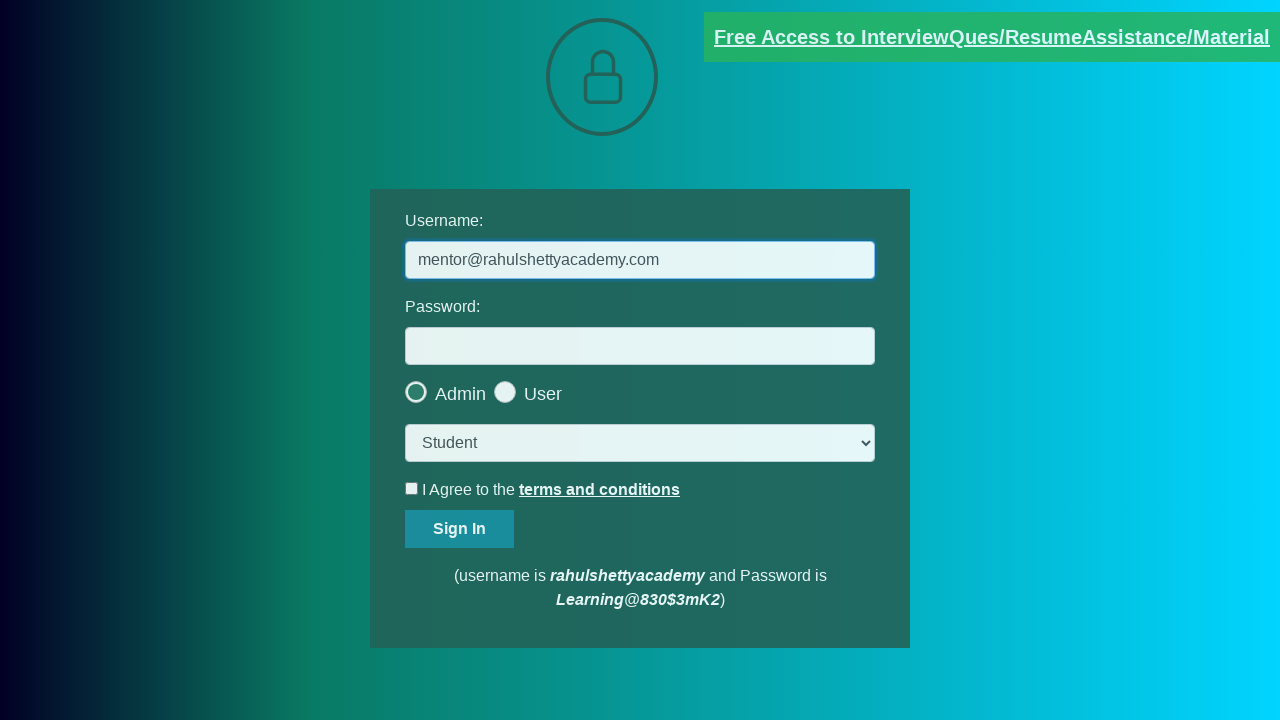

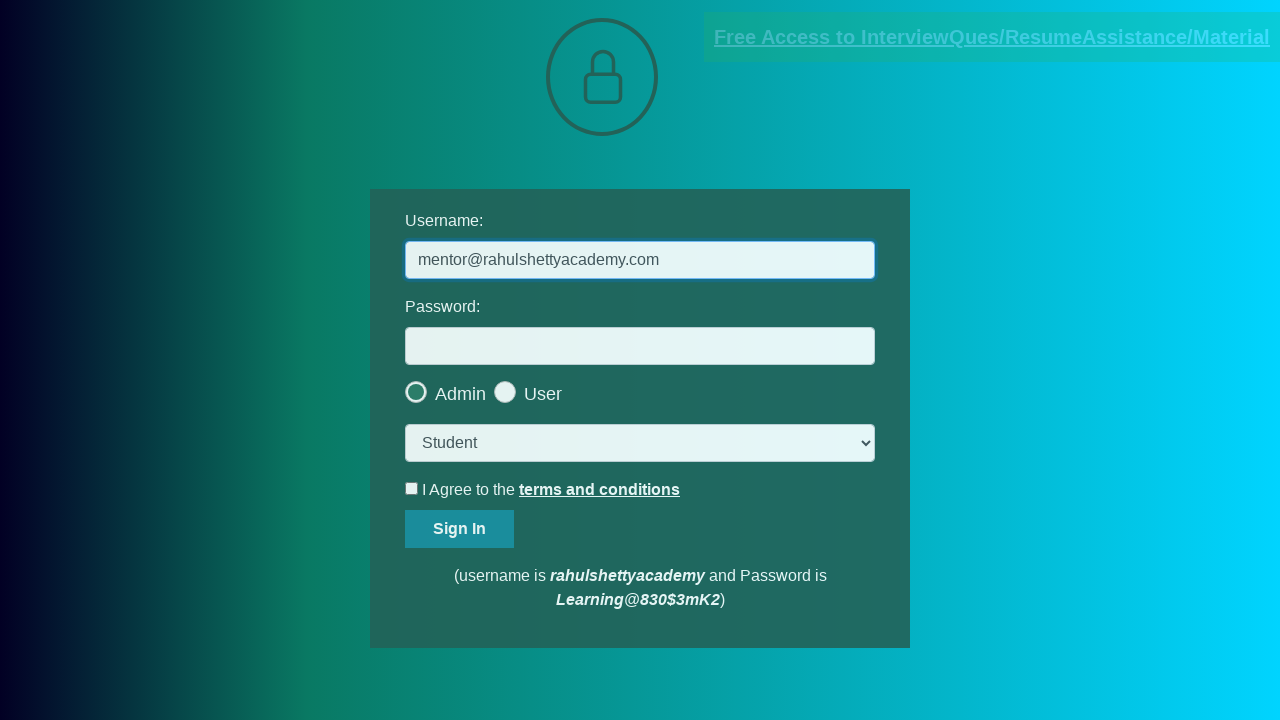